Tests iframe interaction by switching to iframe and entering text in a textbox

Starting URL: https://demo.automationtesting.in/Frames.html

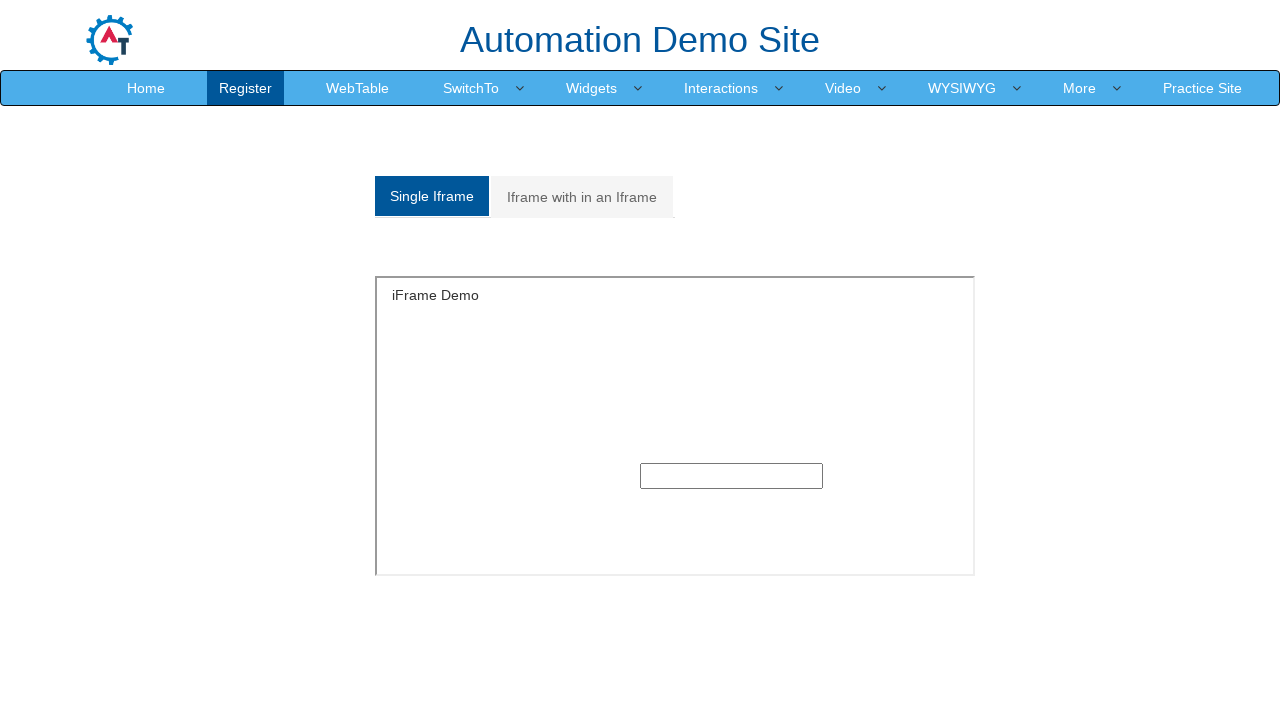

Located iframe with SingleFrame source
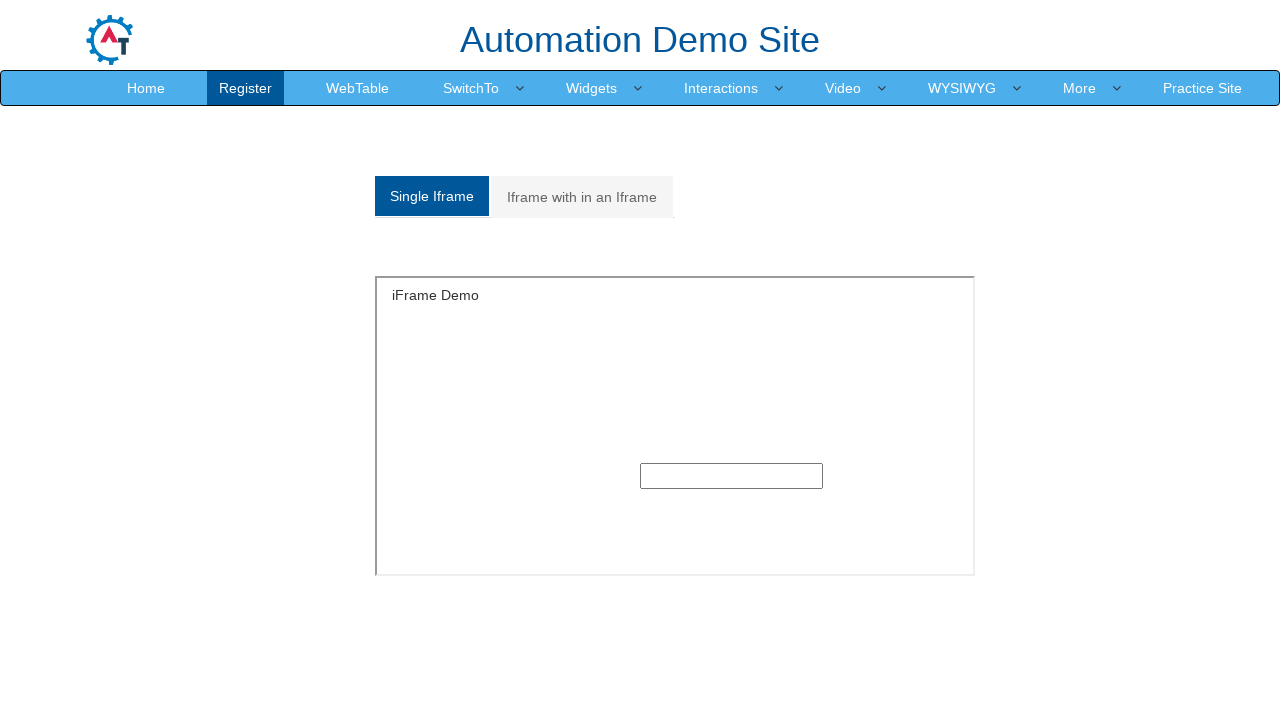

Entered 'Hello World' into textbox within iframe on xpath=//iframe[contains(@src, 'SingleFrame')] >> nth=0 >> internal:control=enter
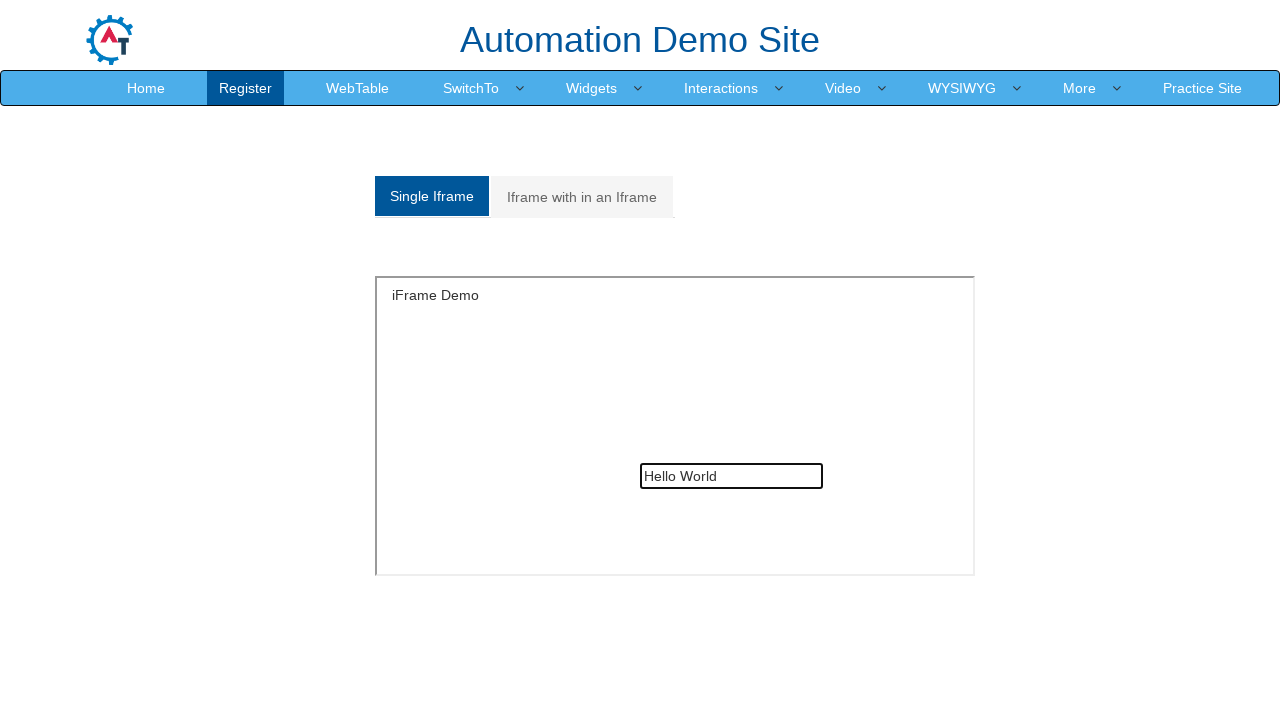

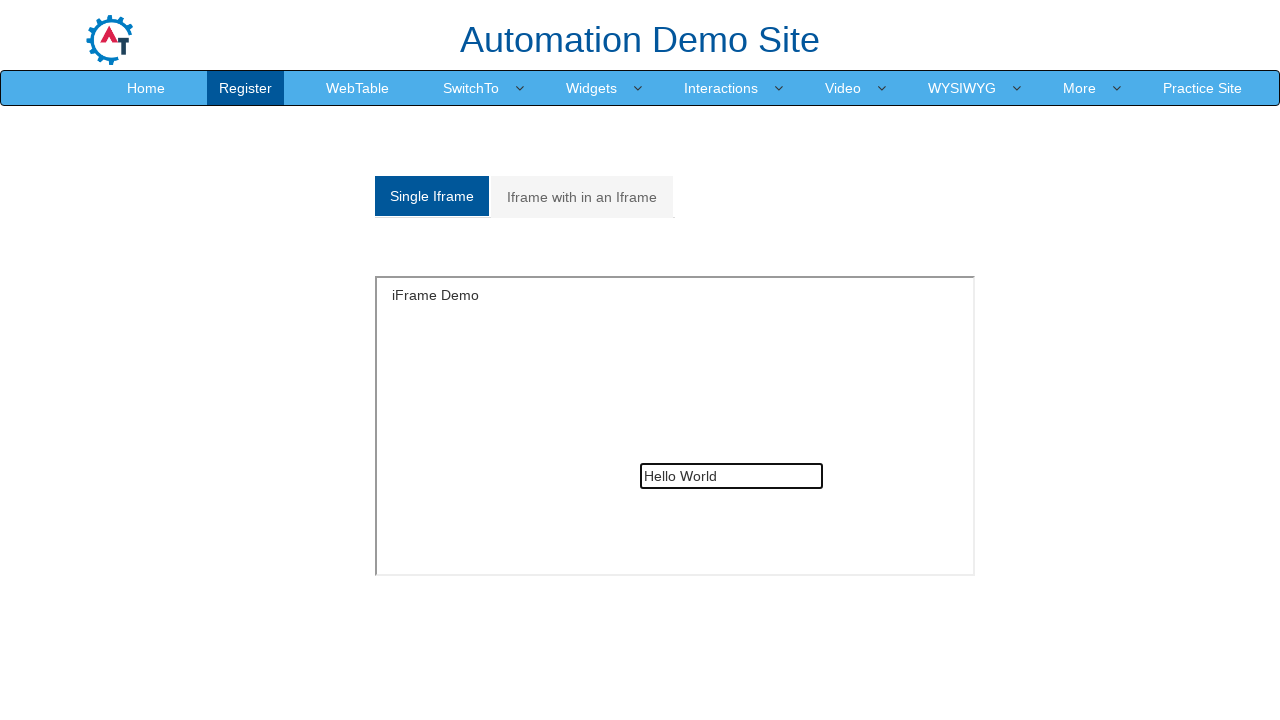